Tests dropdown selection functionality by navigating to the dropdown page and selecting an option by value

Starting URL: https://the-internet.herokuapp.com/

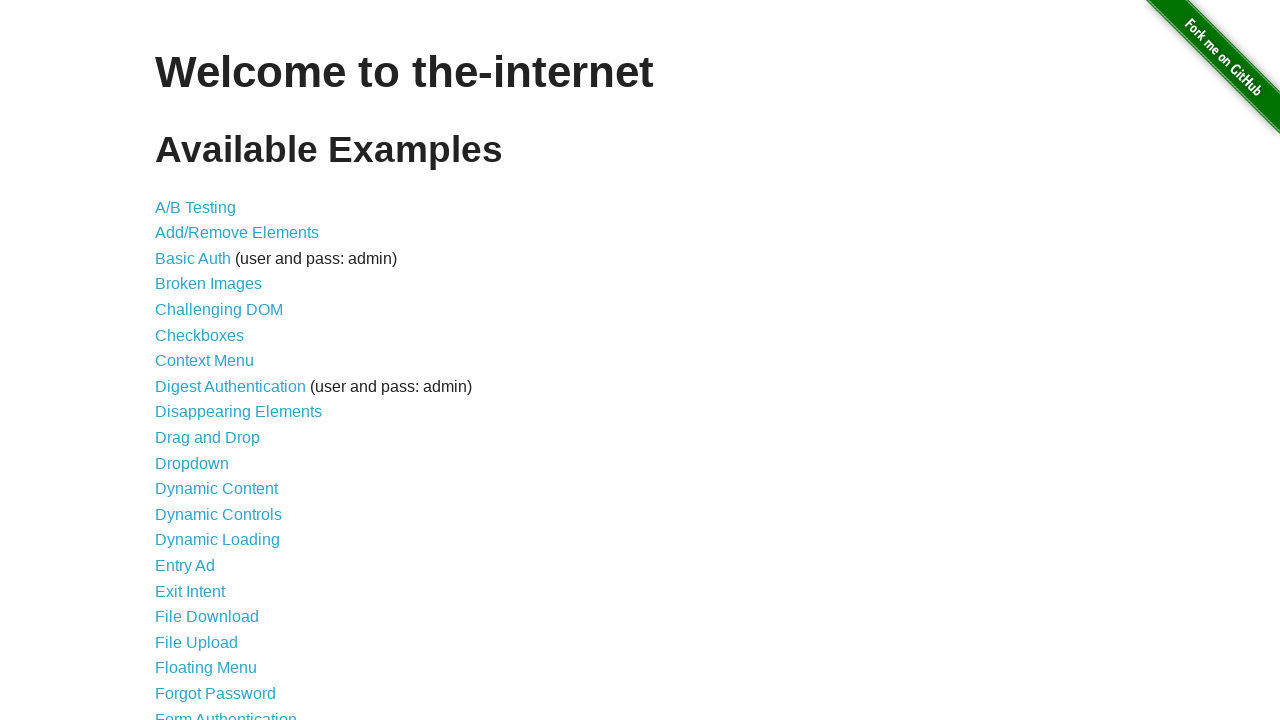

Clicked on the Dropdown link at (192, 463) on xpath=//a[contains(text(),'Dropdown')]
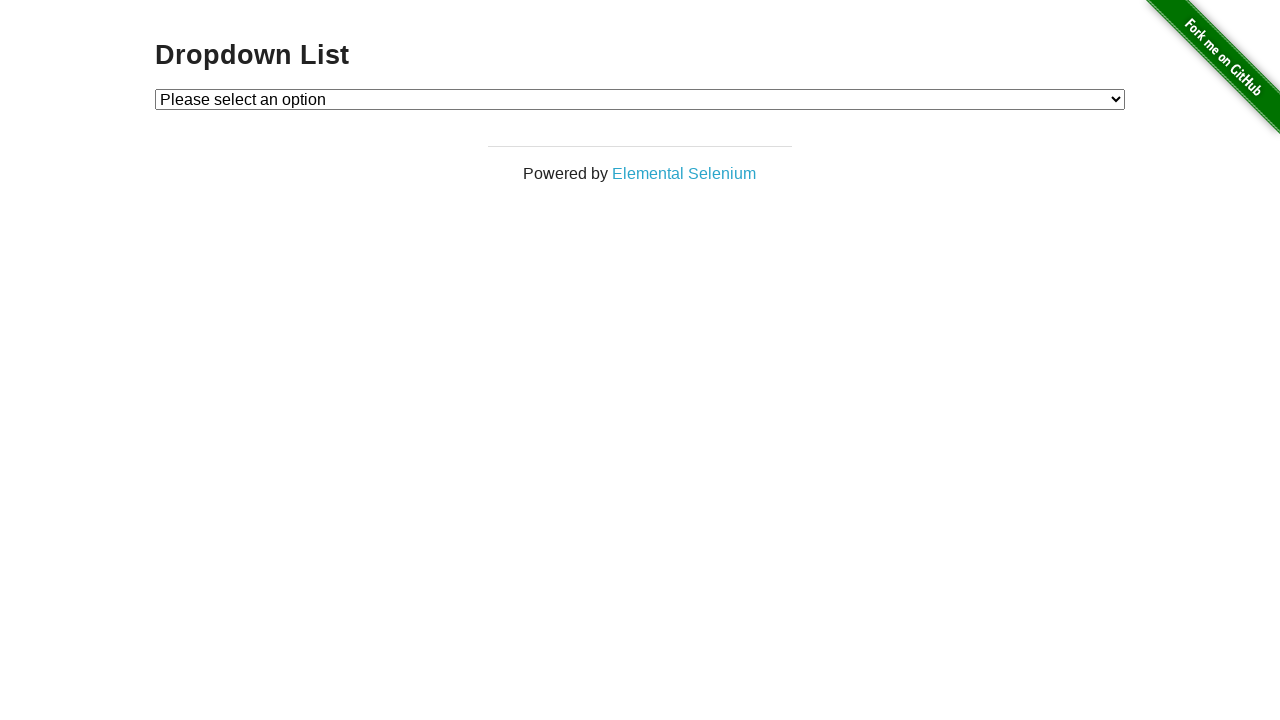

Selected option 2 from the dropdown on #dropdown
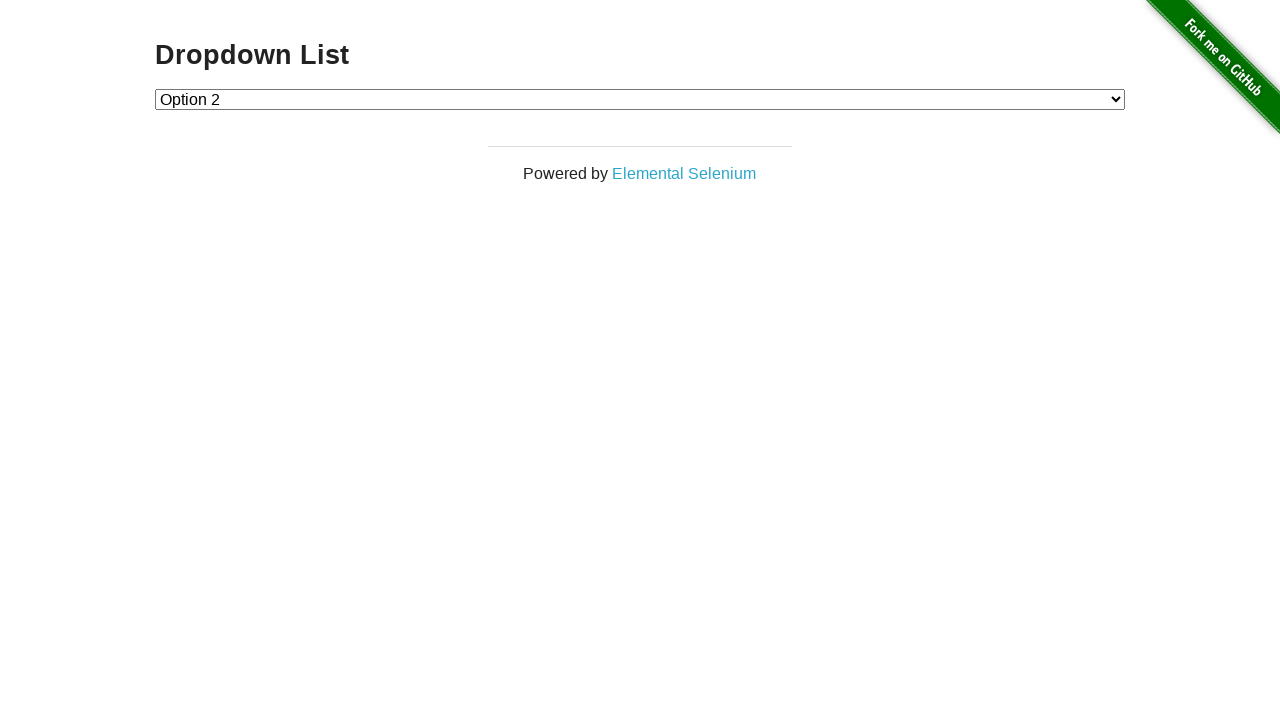

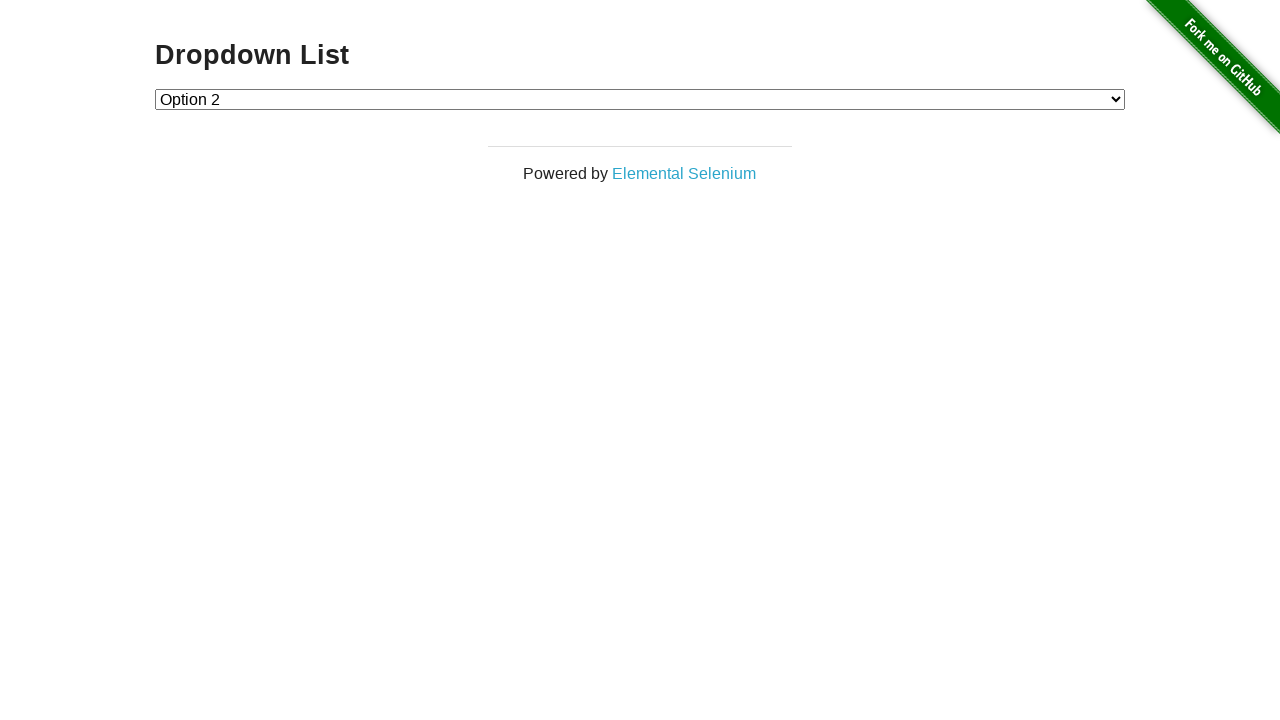